Tests a math quiz form by calculating an answer from a displayed value, filling the answer field, selecting checkboxes, and submitting the form

Starting URL: http://suninjuly.github.io/math.html

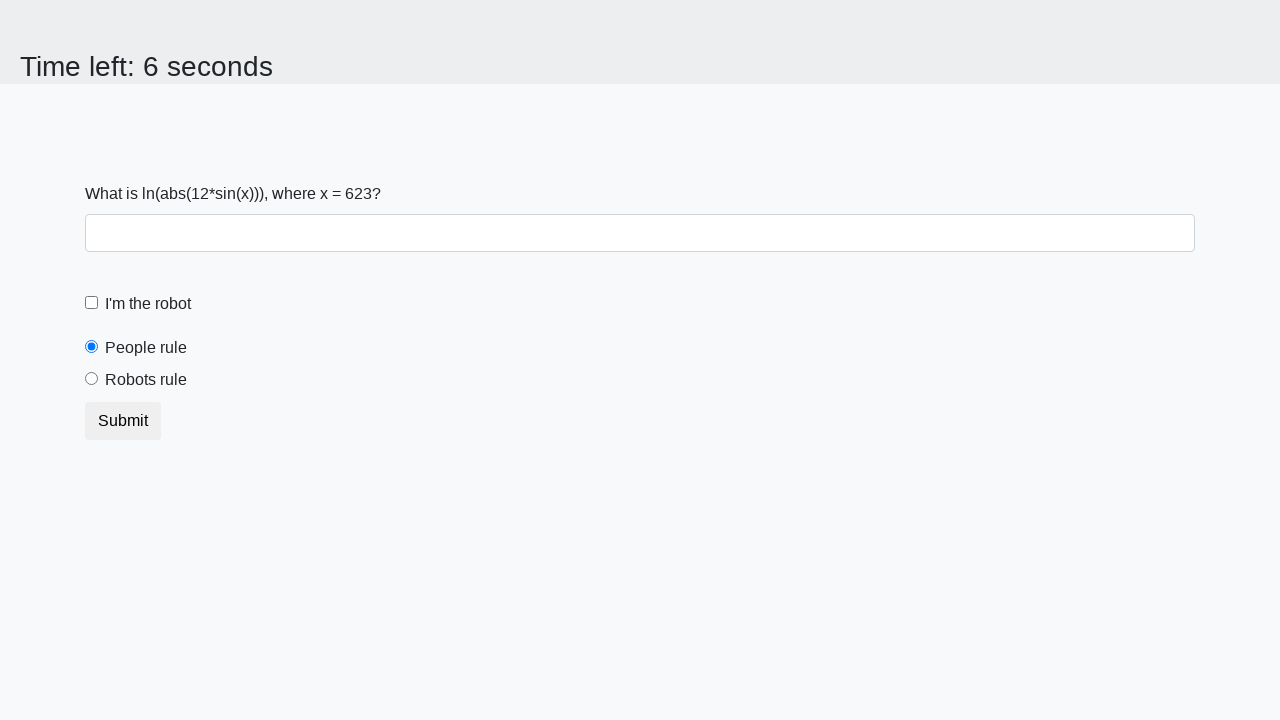

Retrieved x value from the math quiz form
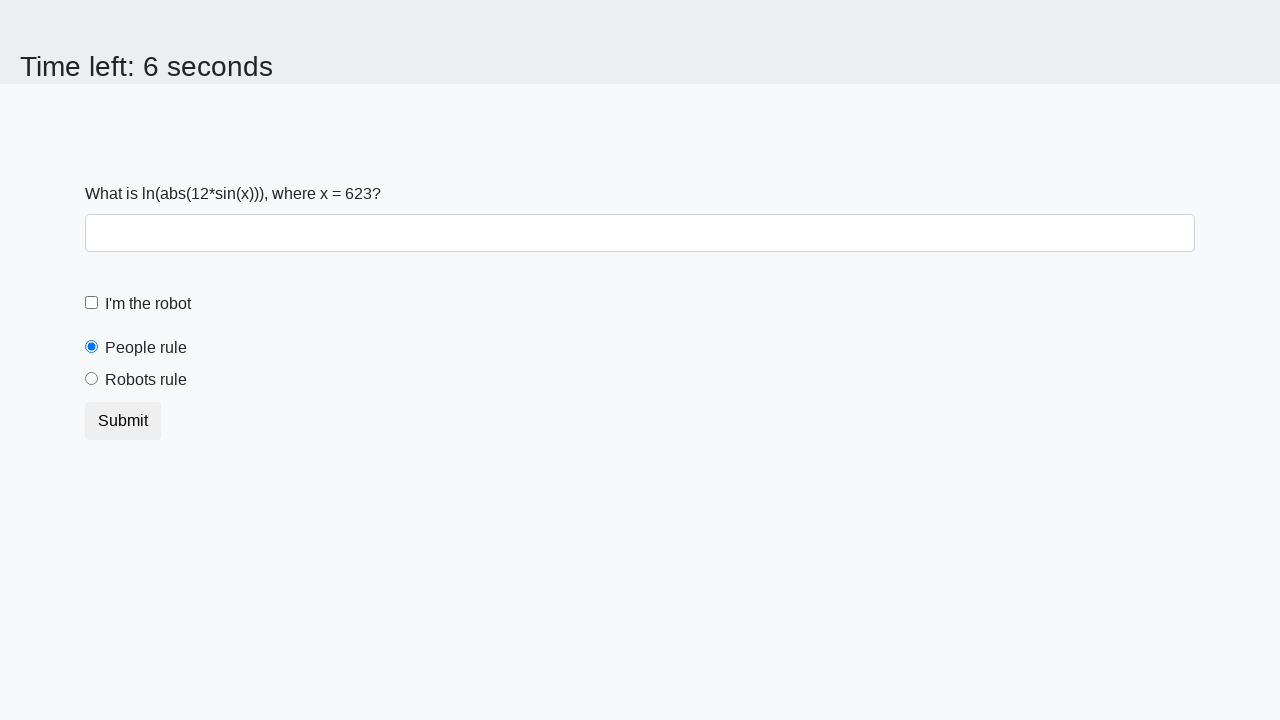

Calculated the answer using the math formula
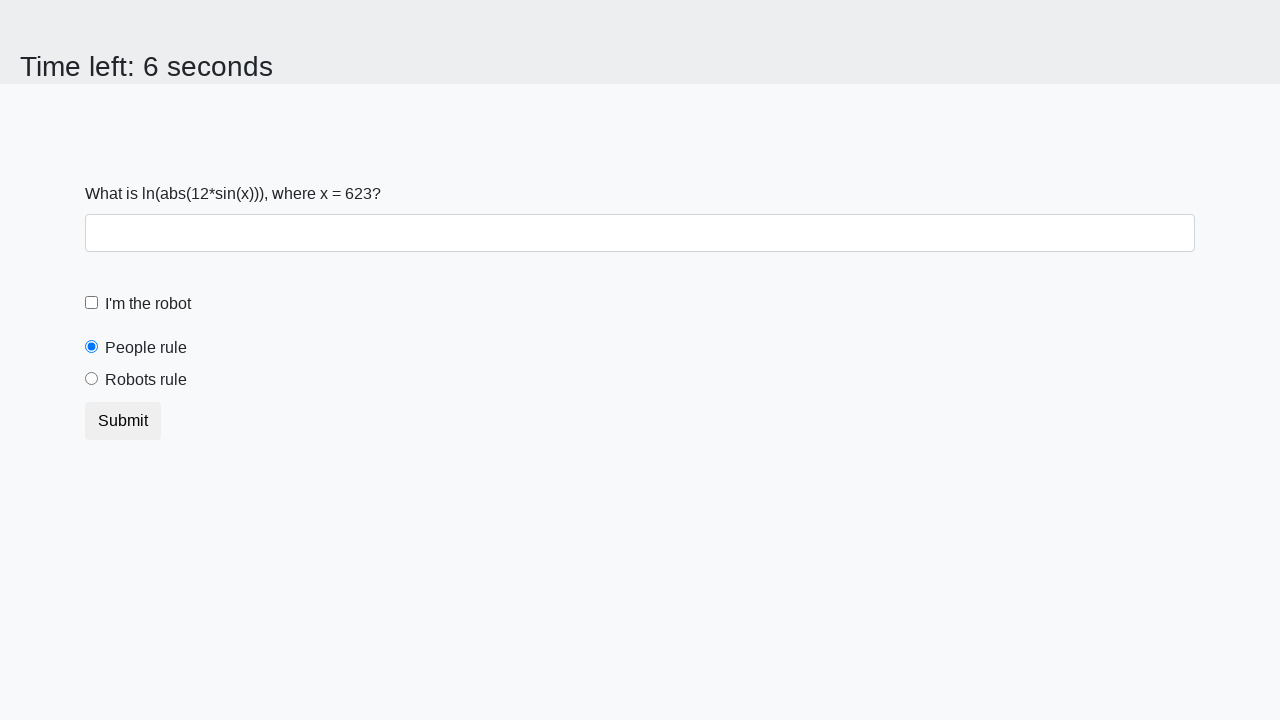

Filled answer field with calculated value on #answer
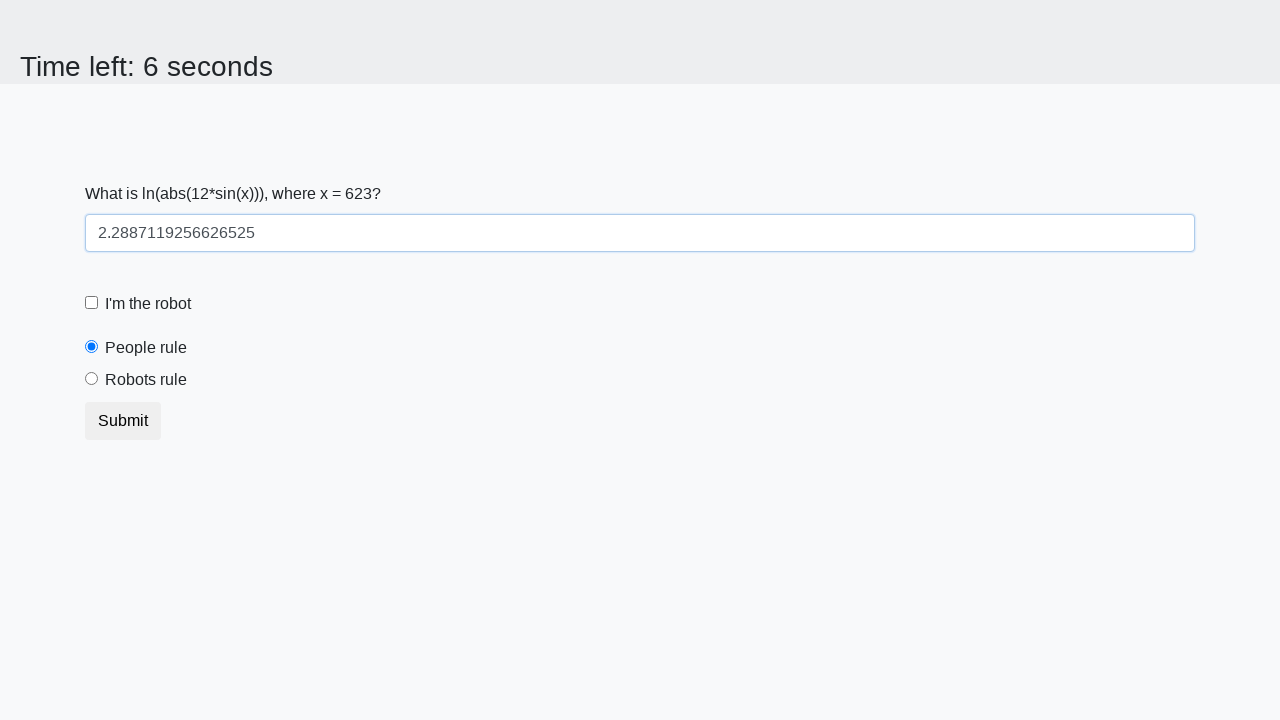

Clicked the robot checkbox at (92, 303) on #robotCheckbox
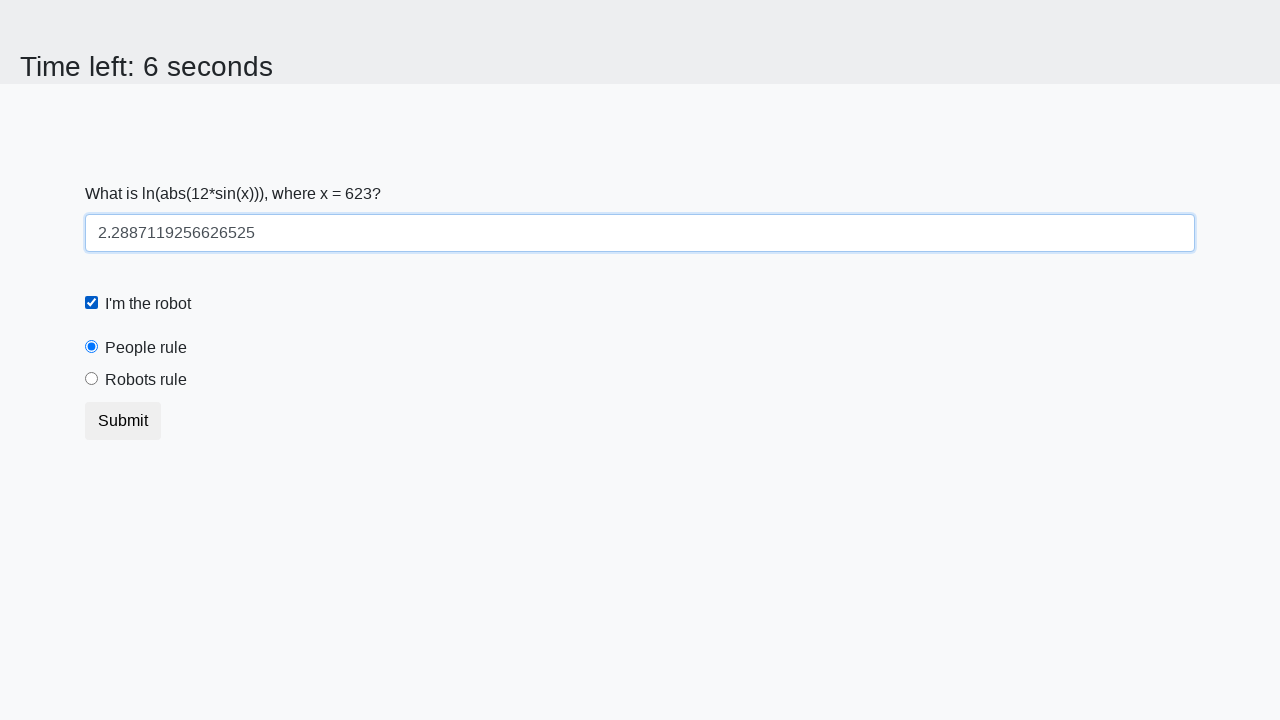

Selected the robots rule radio button at (92, 379) on #robotsRule
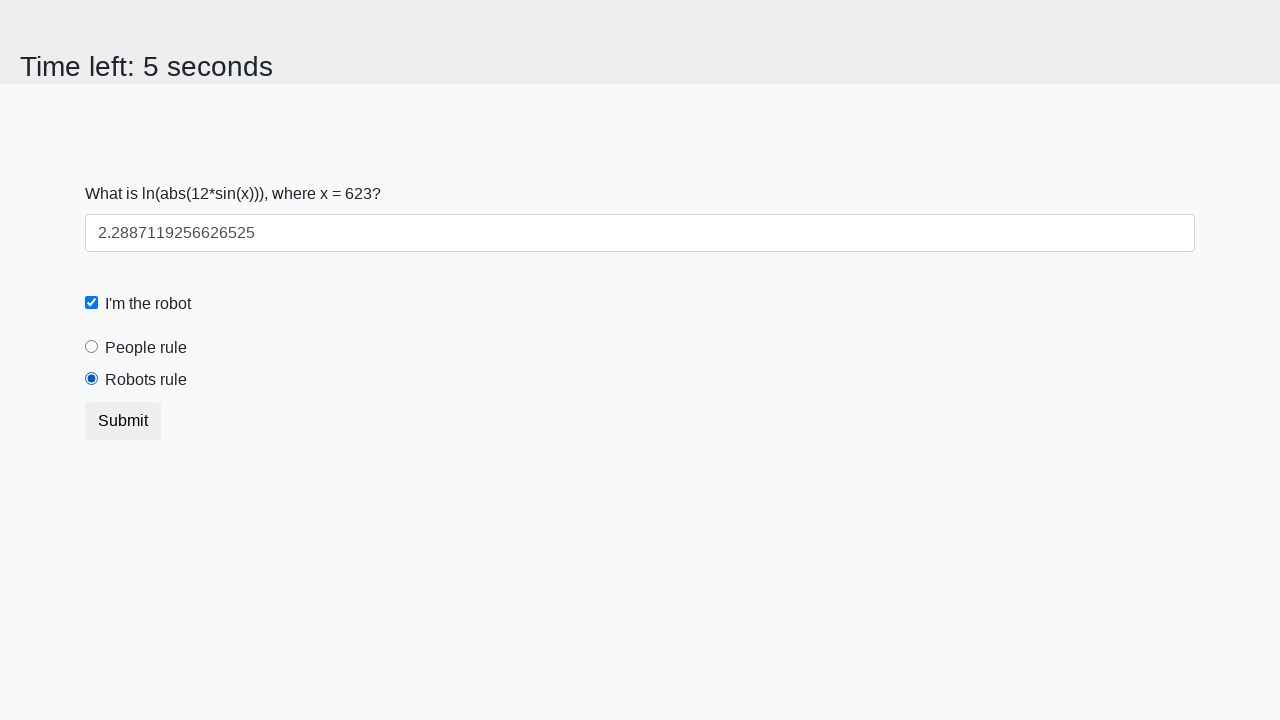

Submitted the form at (123, 421) on button.btn
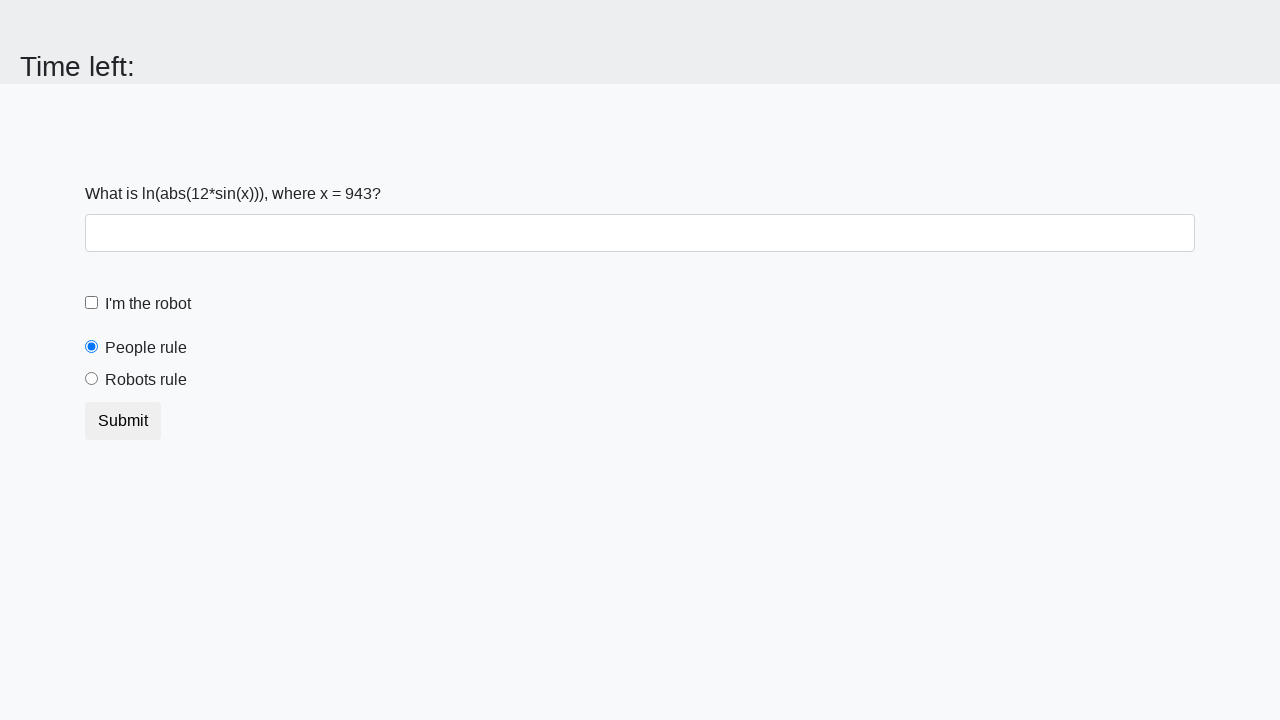

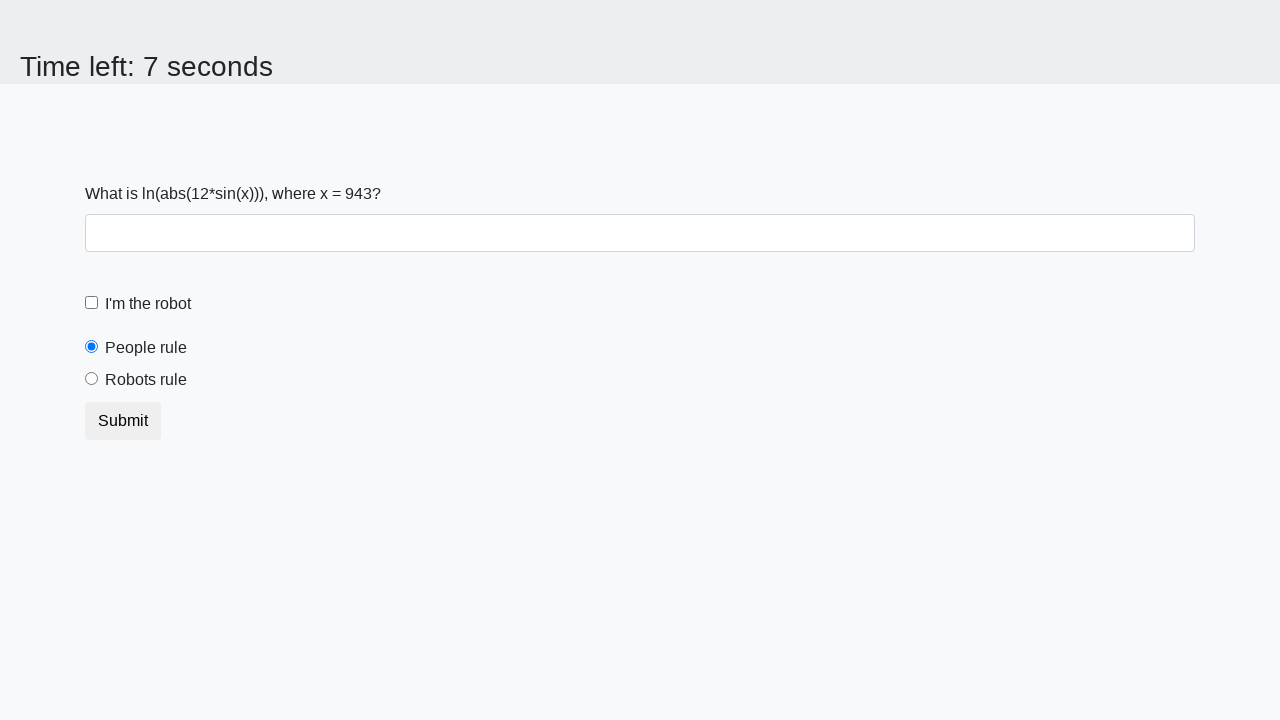